Tests form filling functionality on a practice website using various locator strategies (CSS selector, name, ID, XPath, class name) to fill out and submit a registration-style form, then verifies the success message.

Starting URL: http://rahulshettyacademy.com/angularpractice/

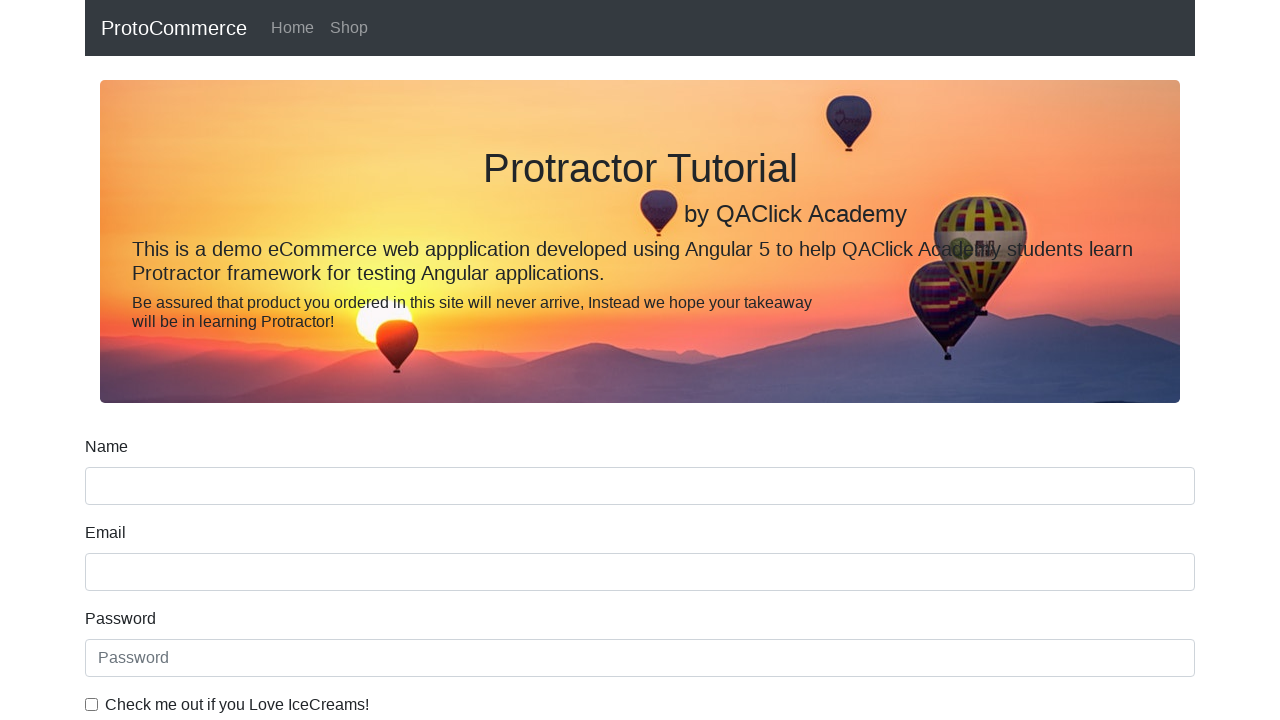

Filled name field with 'Pantelos' using CSS selector on input[name='name']
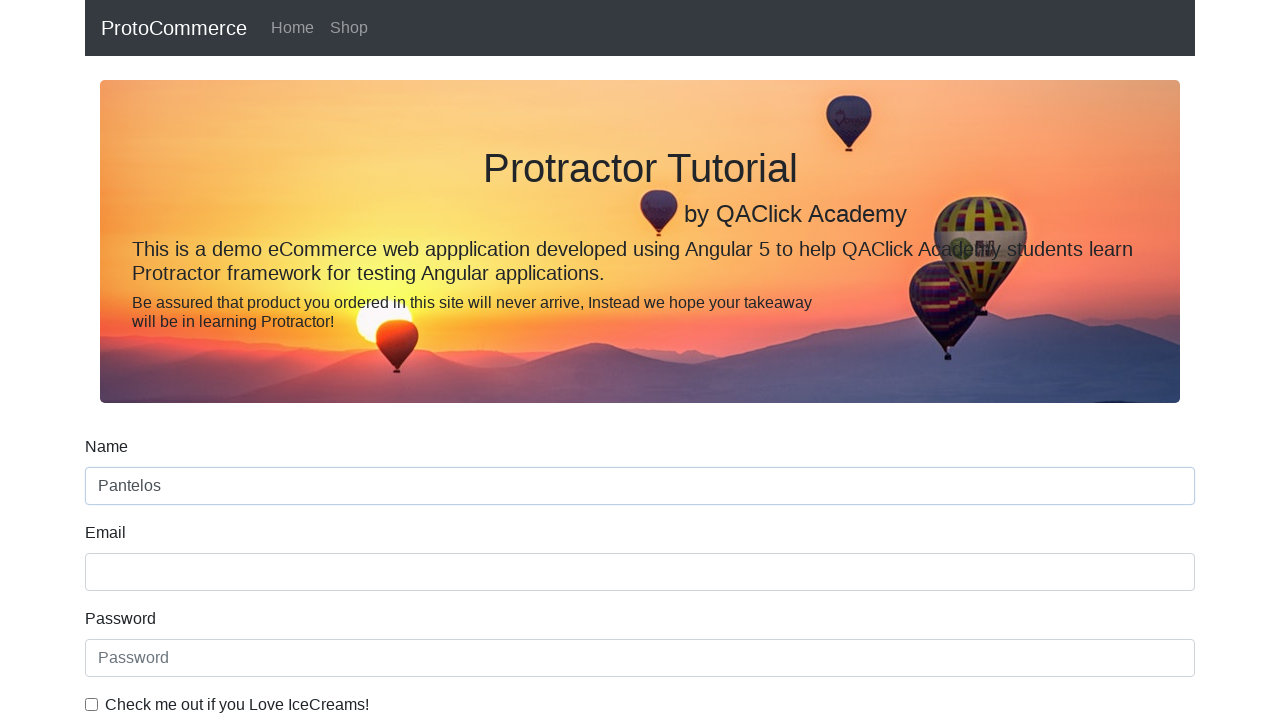

Clicked radio button (inlineRadio1) at (238, 360) on #inlineRadio1
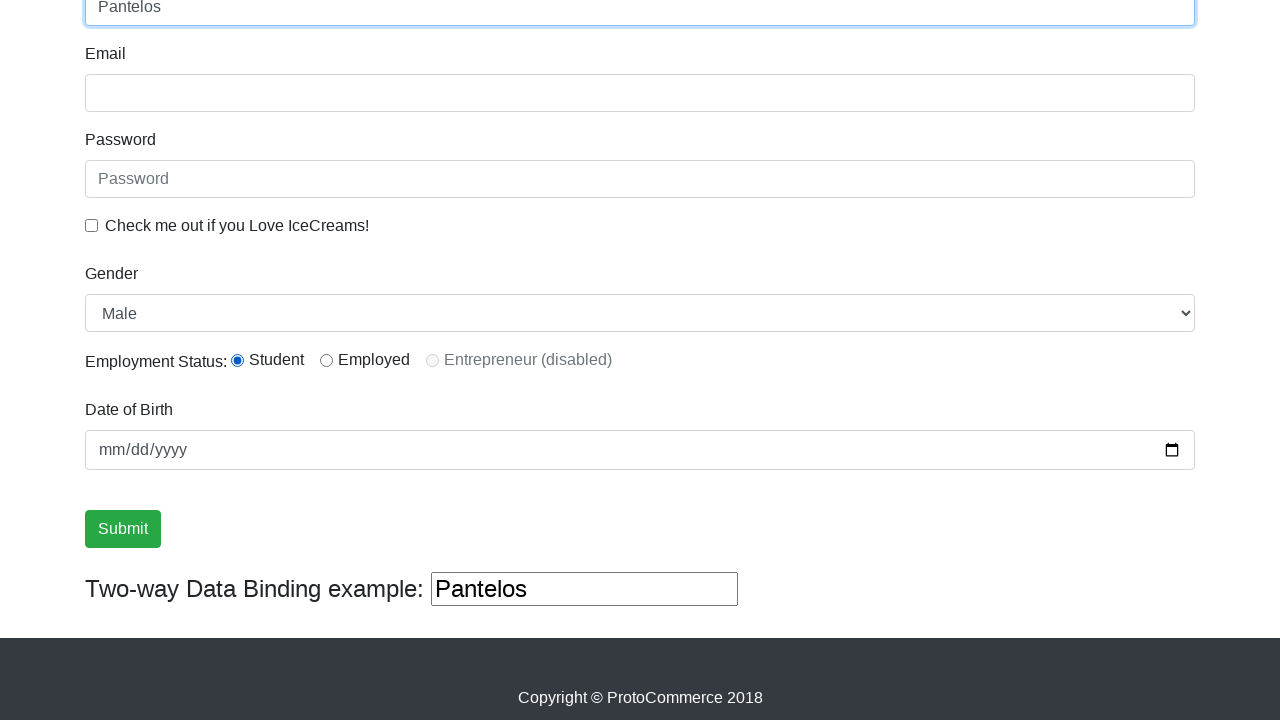

Filled email field with 'rocktelis@gmail.com' using name attribute on input[name='email']
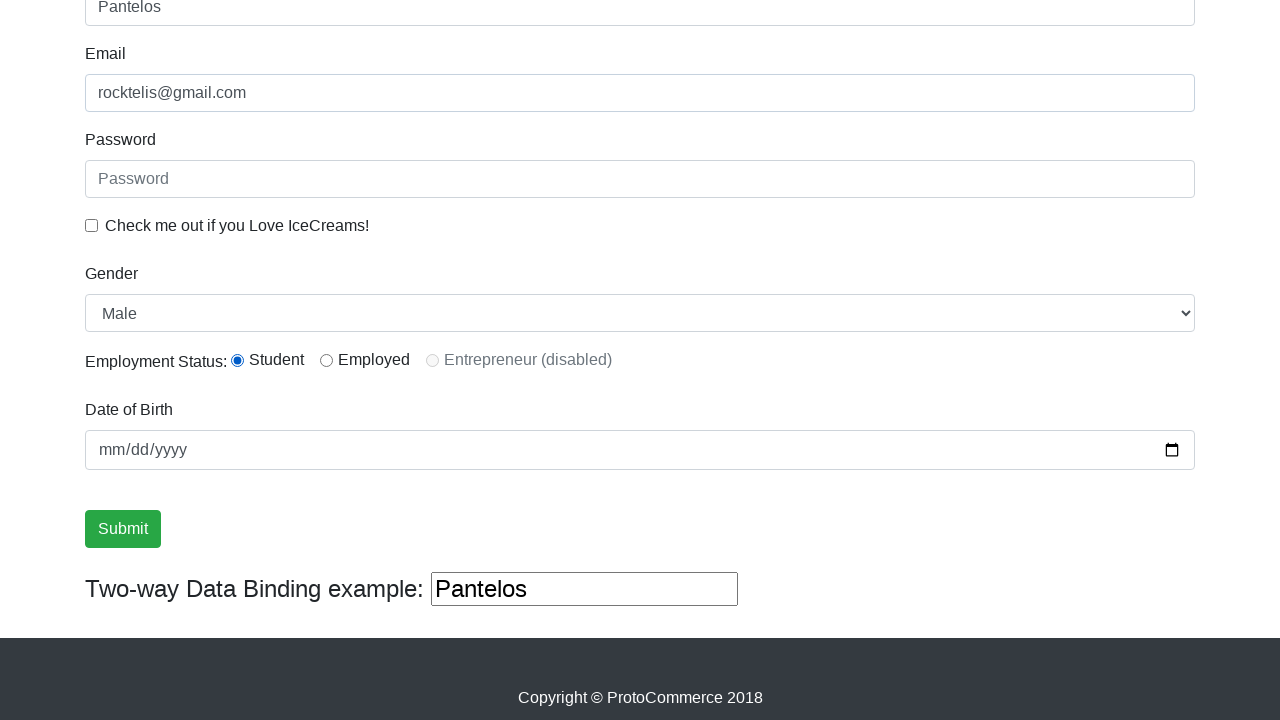

Filled password field with 'Shotoku1@' using ID selector on #exampleInputPassword1
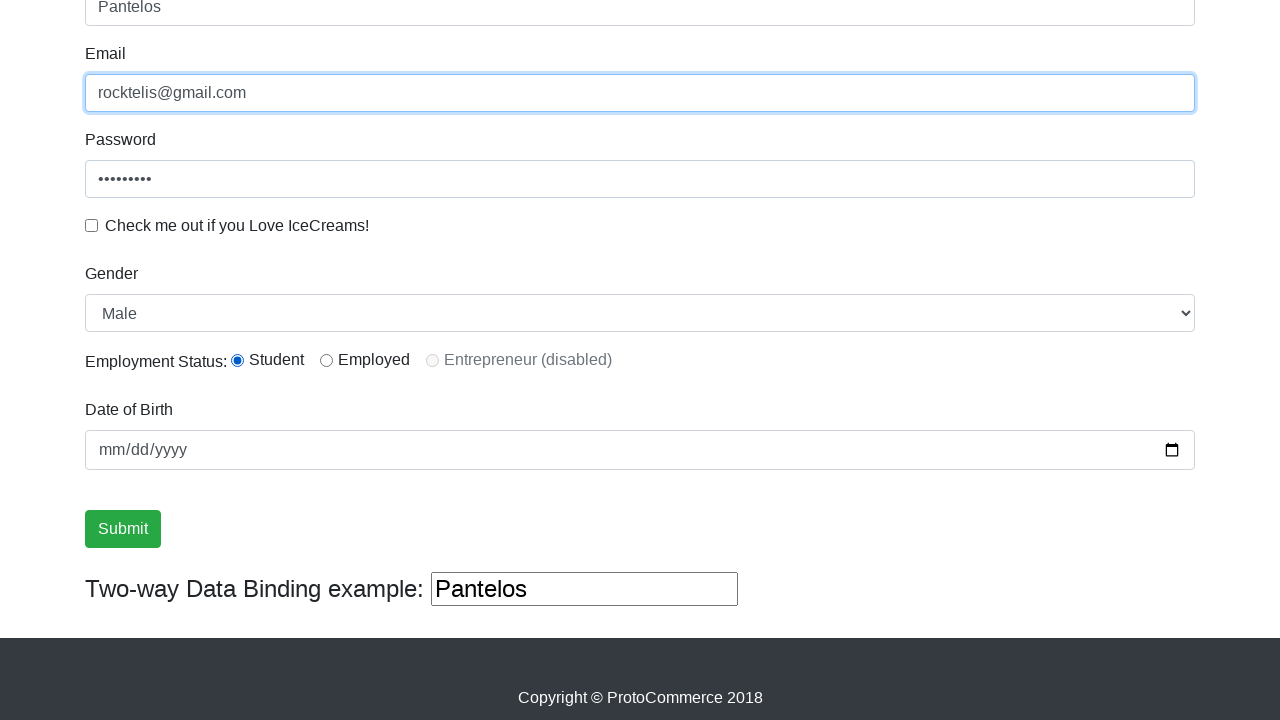

Selected 'Male' from dropdown using label on #exampleFormControlSelect1
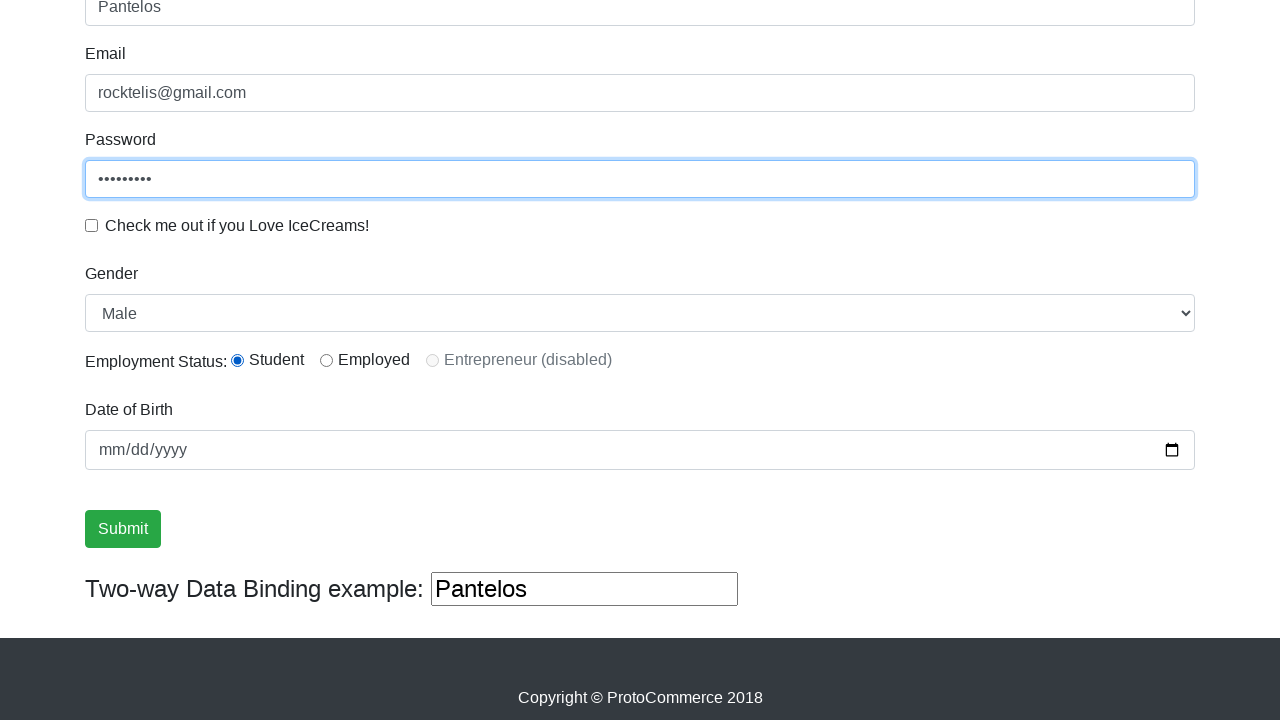

Changed dropdown selection to first option (index 0) on #exampleFormControlSelect1
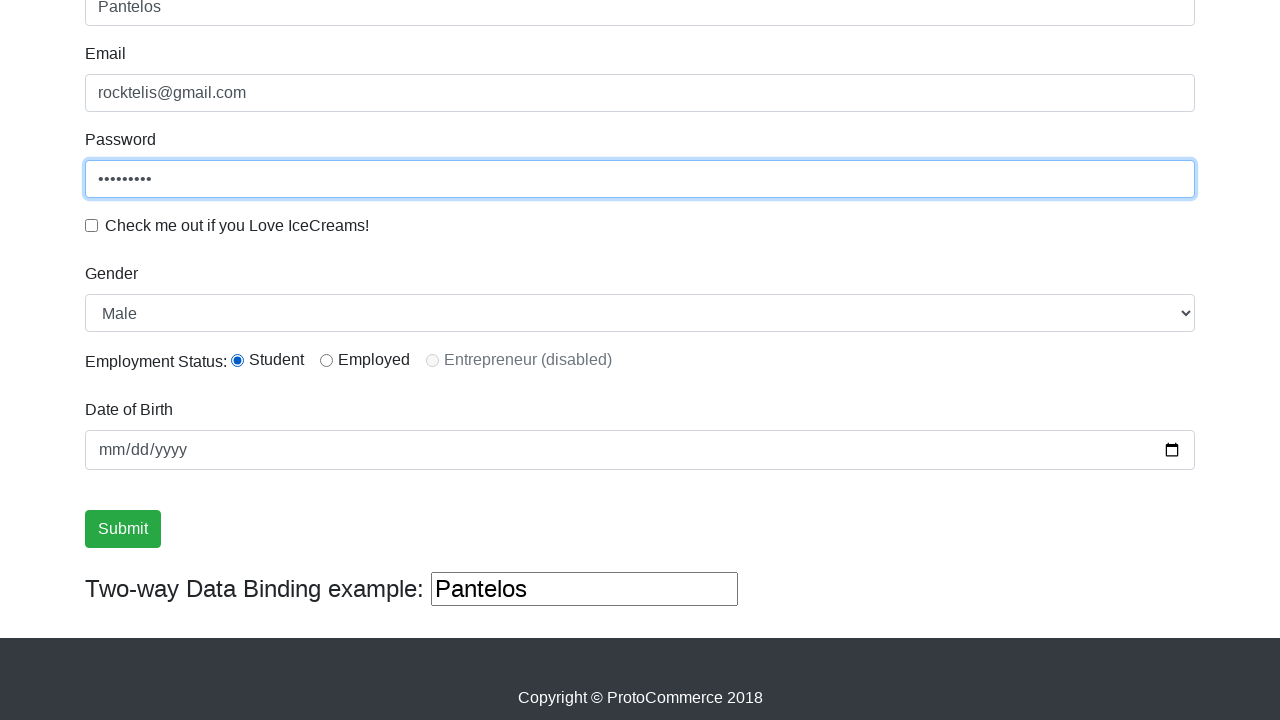

Clicked submit button using XPath at (123, 529) on xpath=//input[@type='submit']
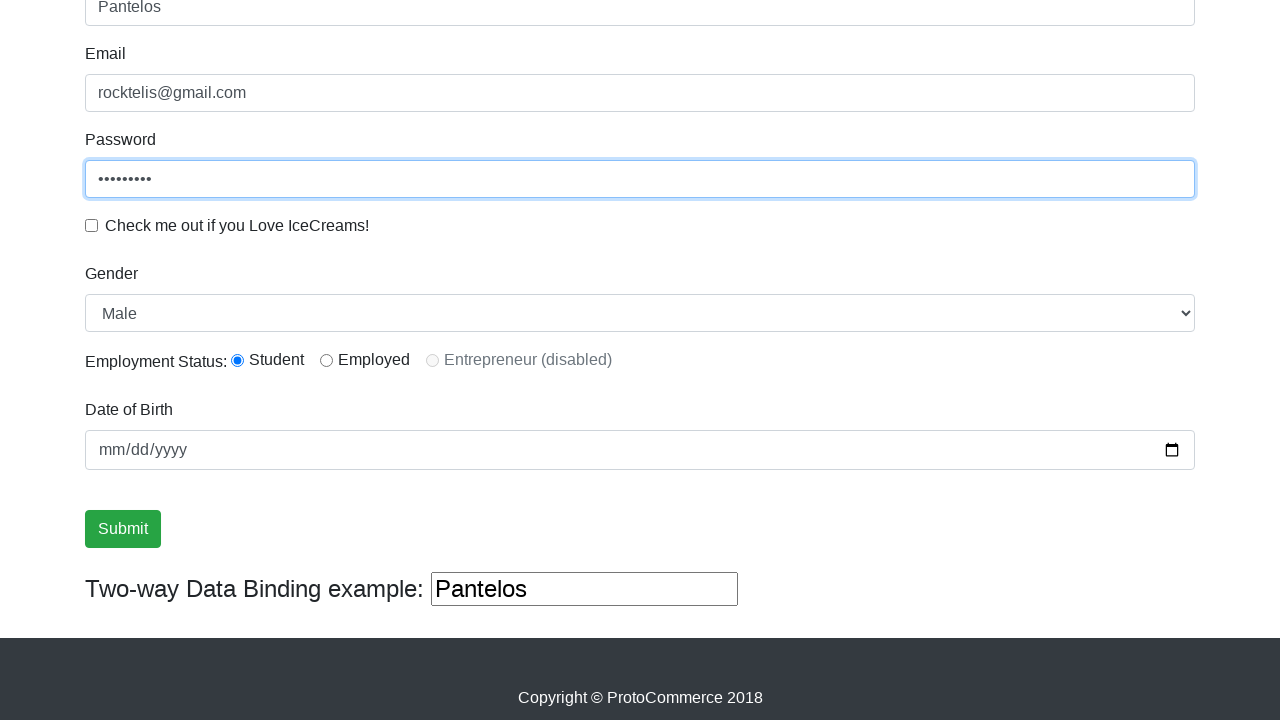

Success message alert appeared
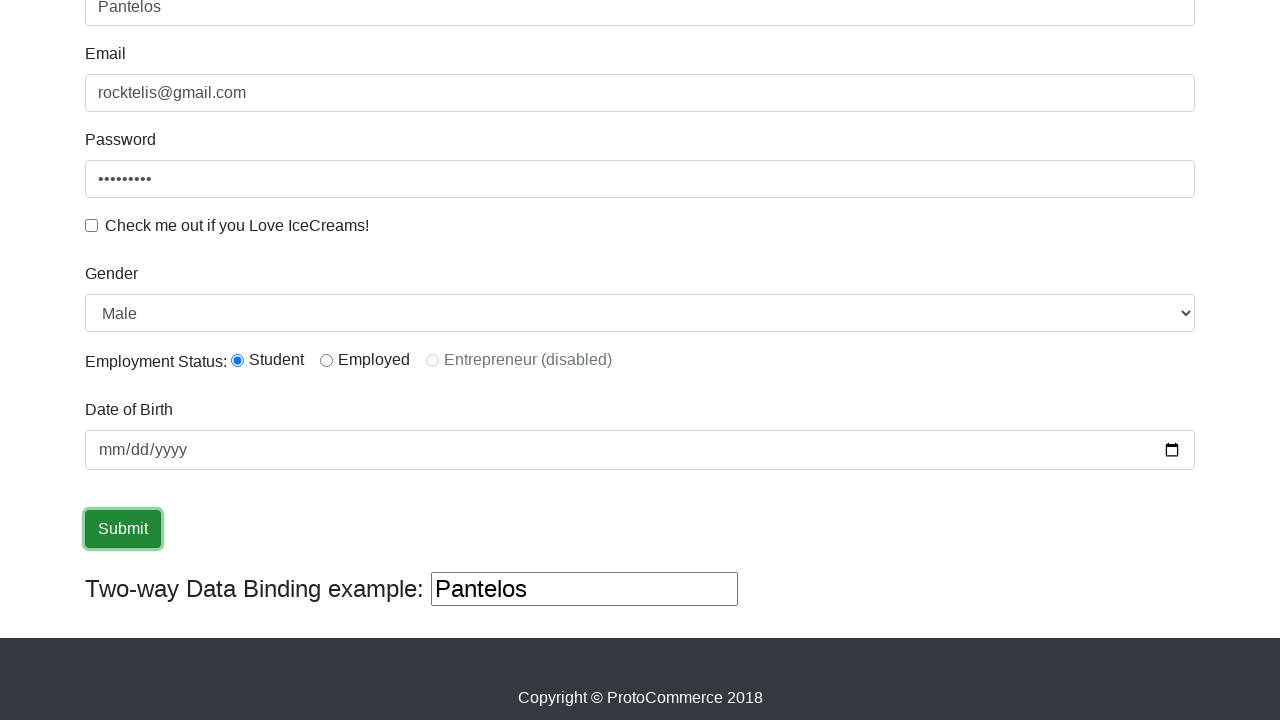

Retrieved success message: '
                    ×
                    Success! The Form has been submitted successfully!.
                  '
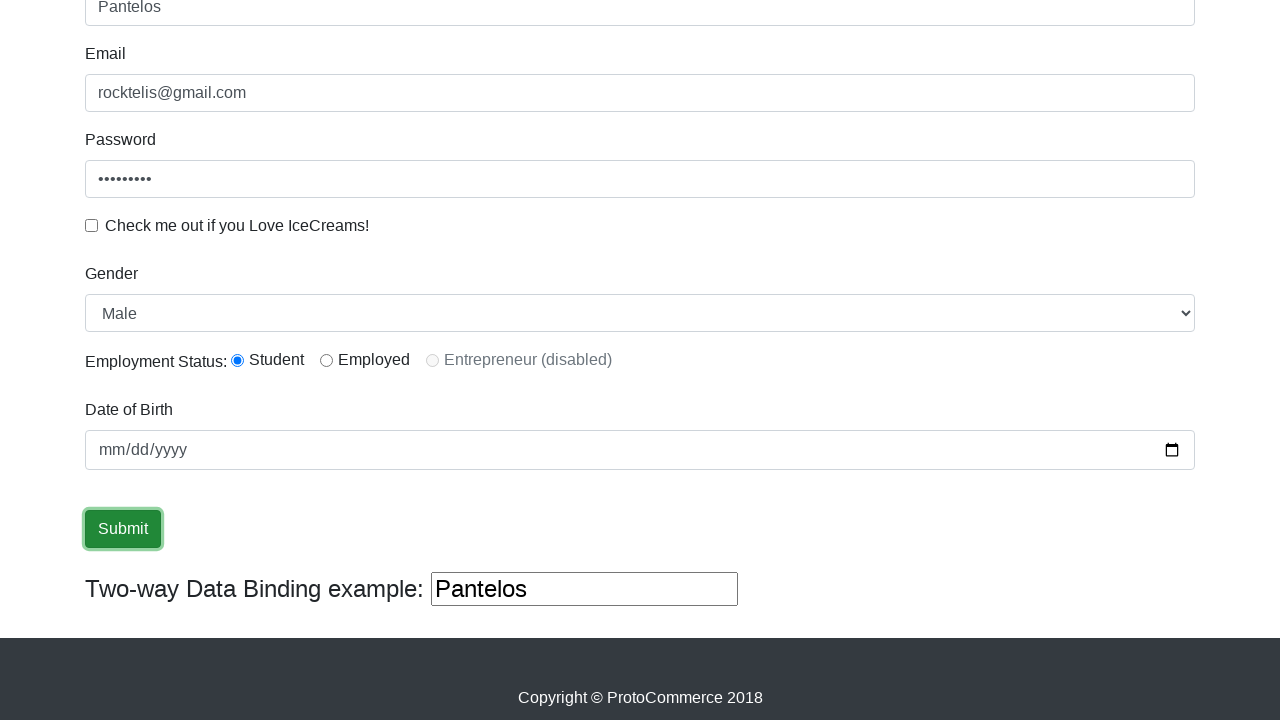

Verified success message contains 'Success'
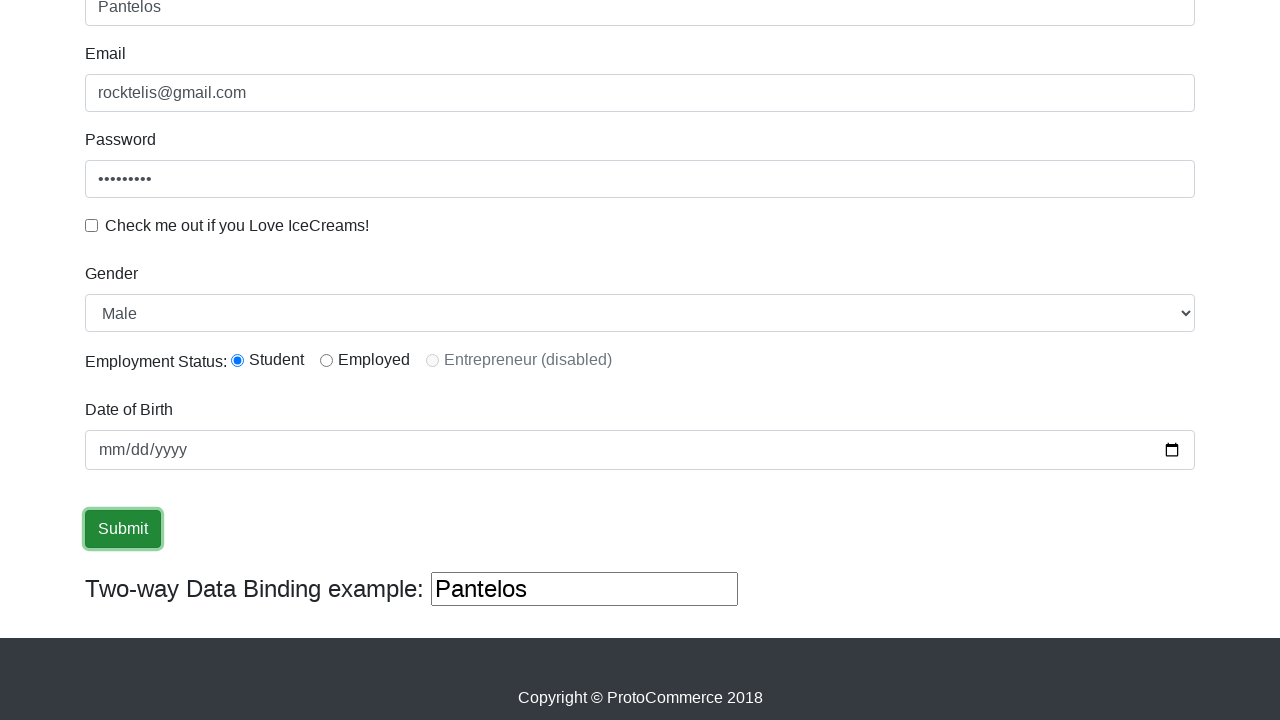

Filled third text input field with 'hello' using XPath on (//input[@type='text'])[3]
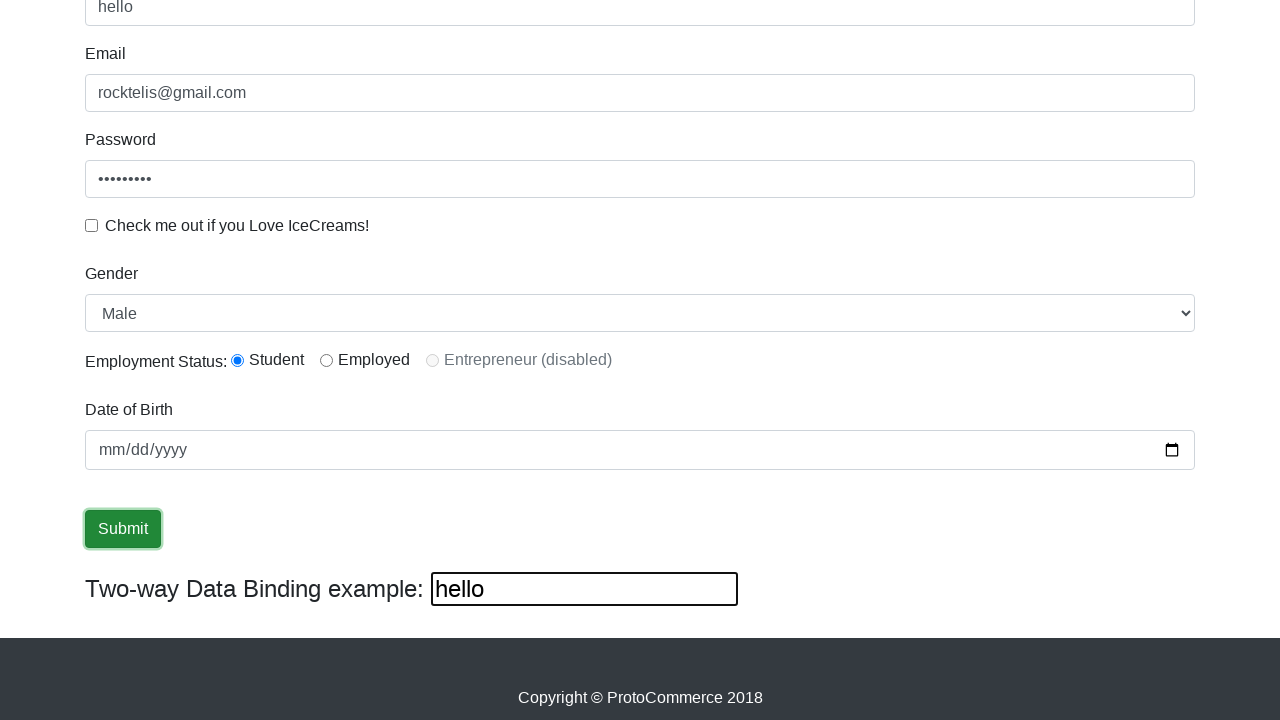

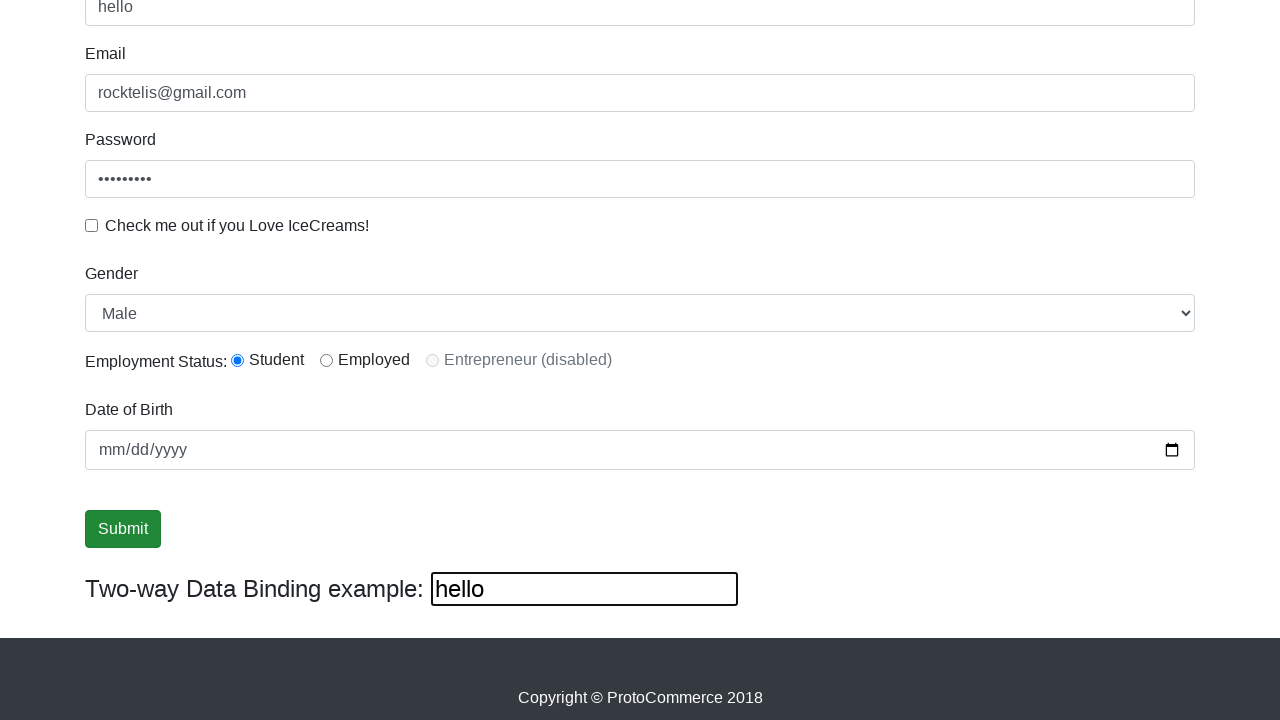